Tests the derivative calculator by entering a mathematical expression (ln(x/2)), clicking the "Show Steps" button, and waiting for the calculation results to display.

Starting URL: https://www.derivative-calculator.net/

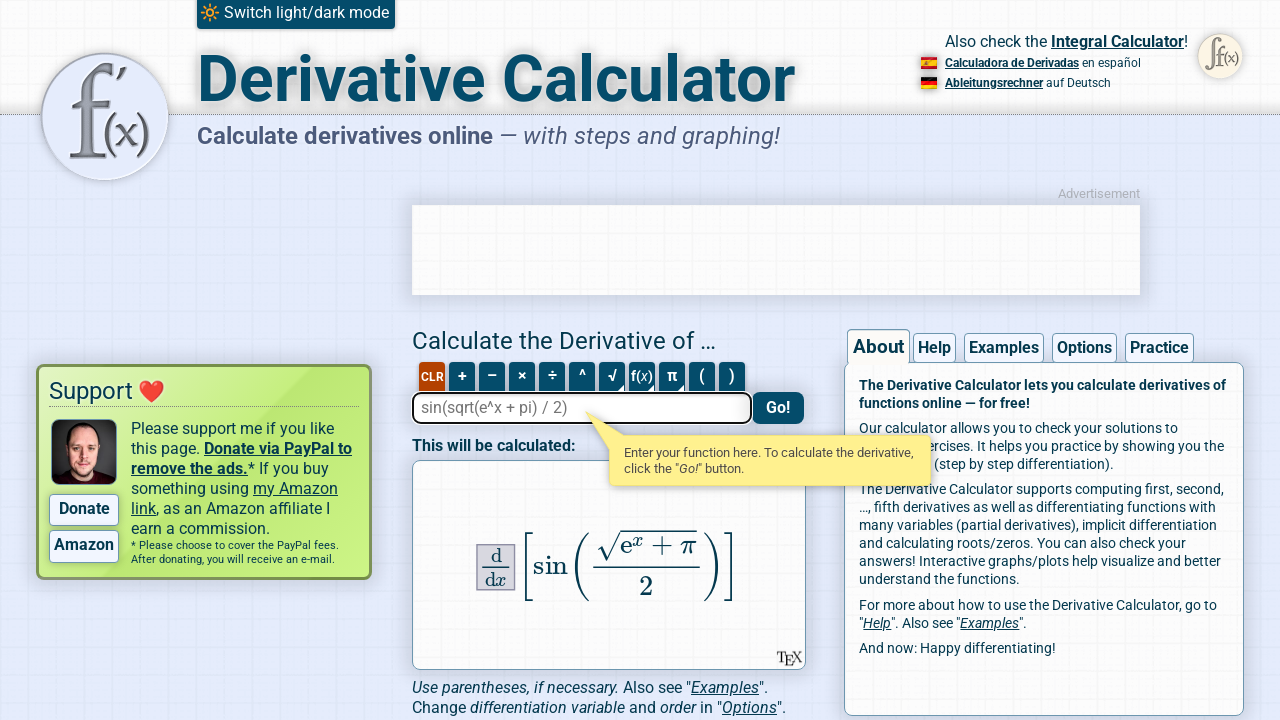

Filled expression field with 'ln(x/2)' on #expression
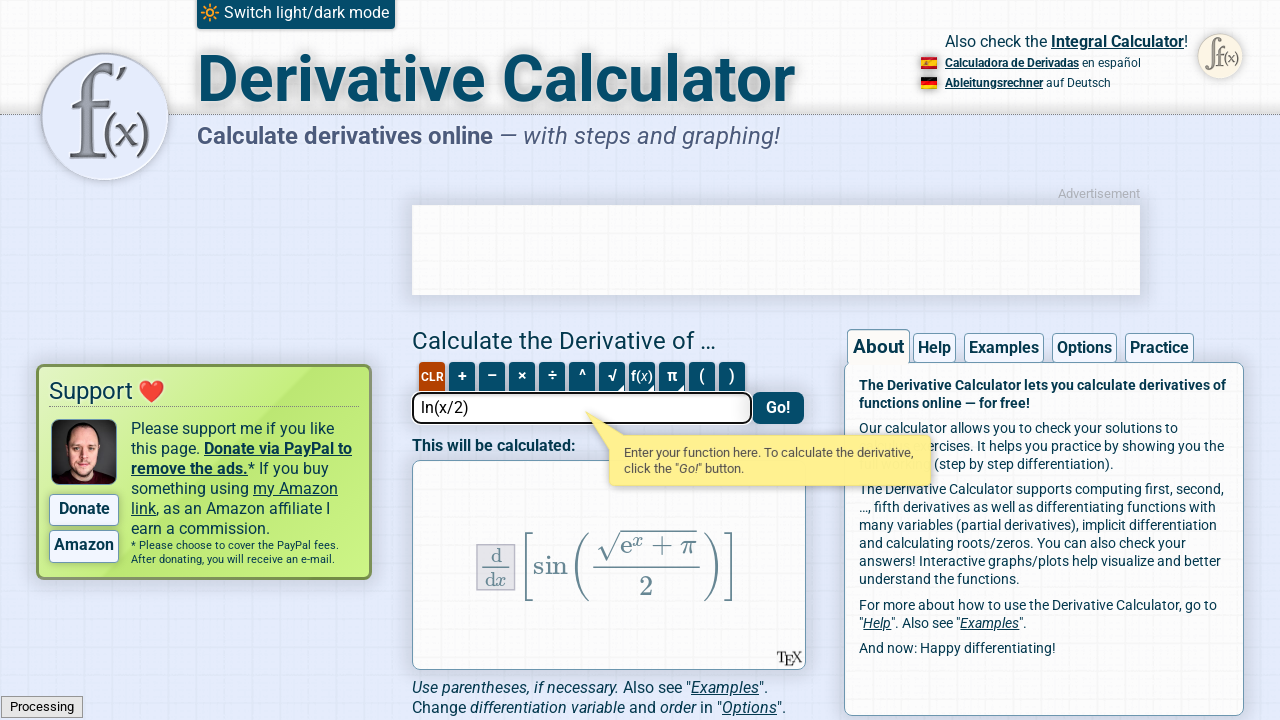

Pressed Enter to submit the expression on #expression
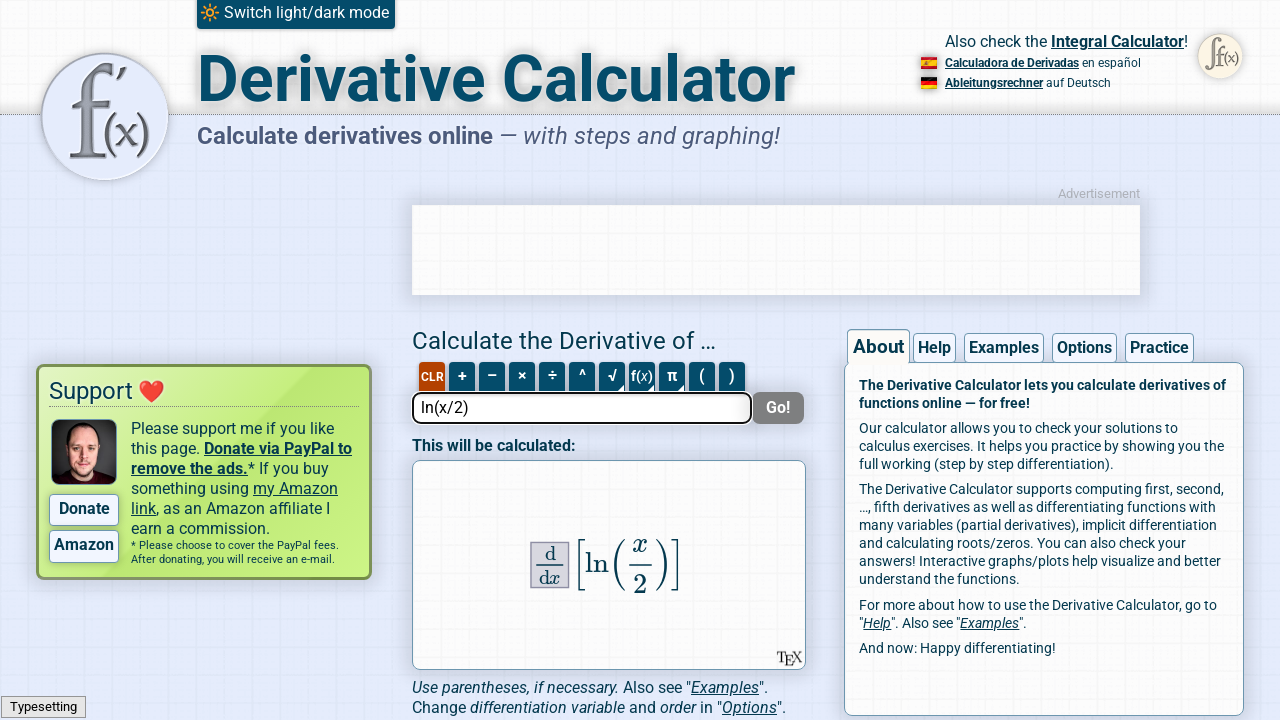

Show Steps button became visible
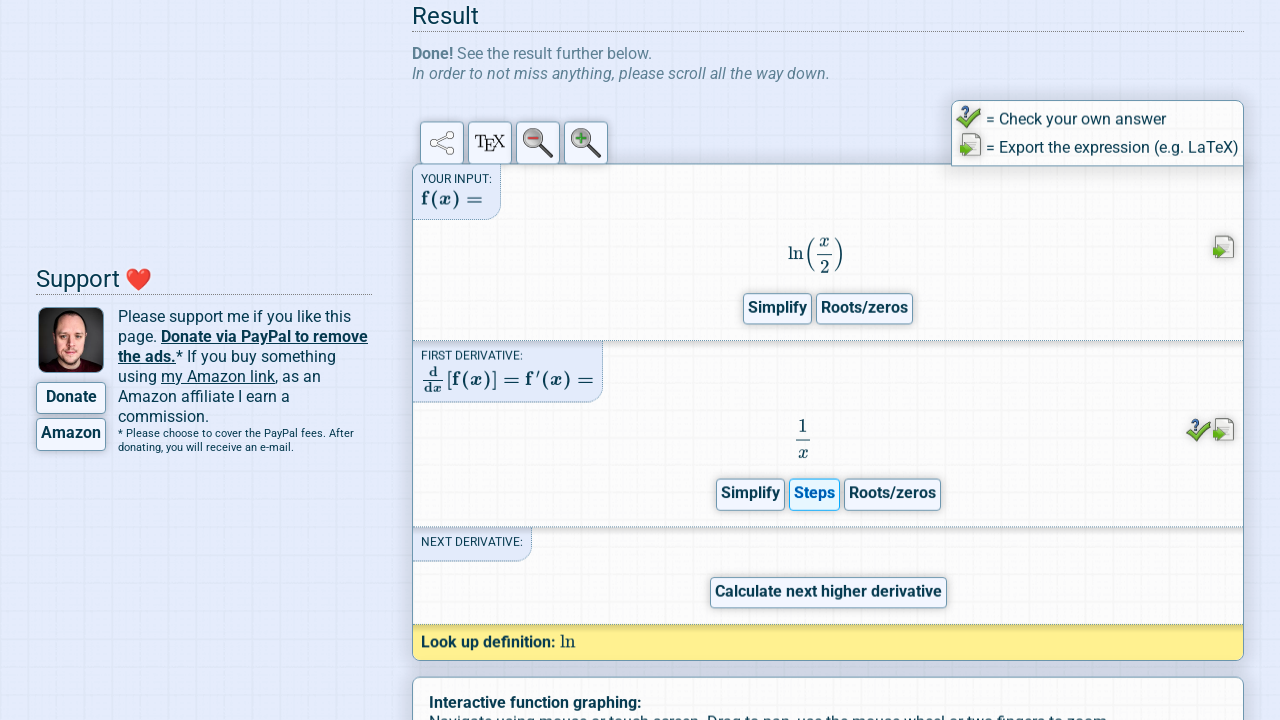

Clicked the Show Steps button at (814, 504) on .show-steps-button
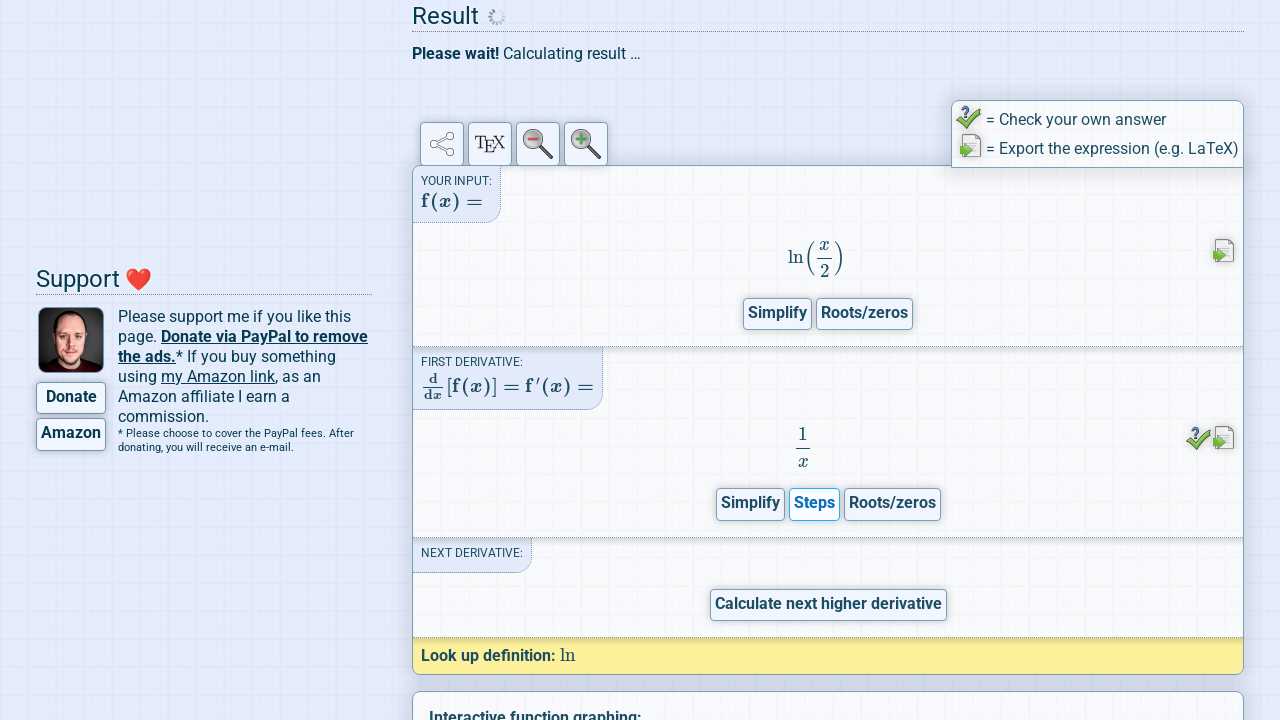

Calculation results content became visible
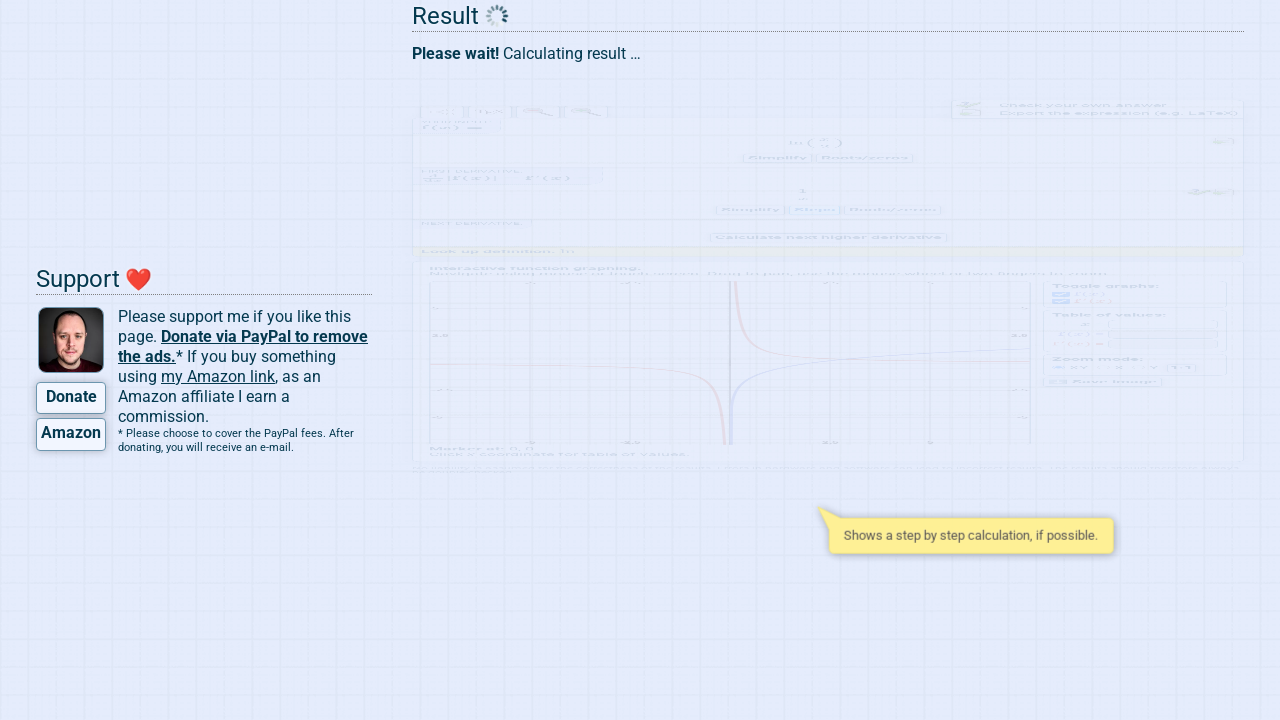

Result element became visible
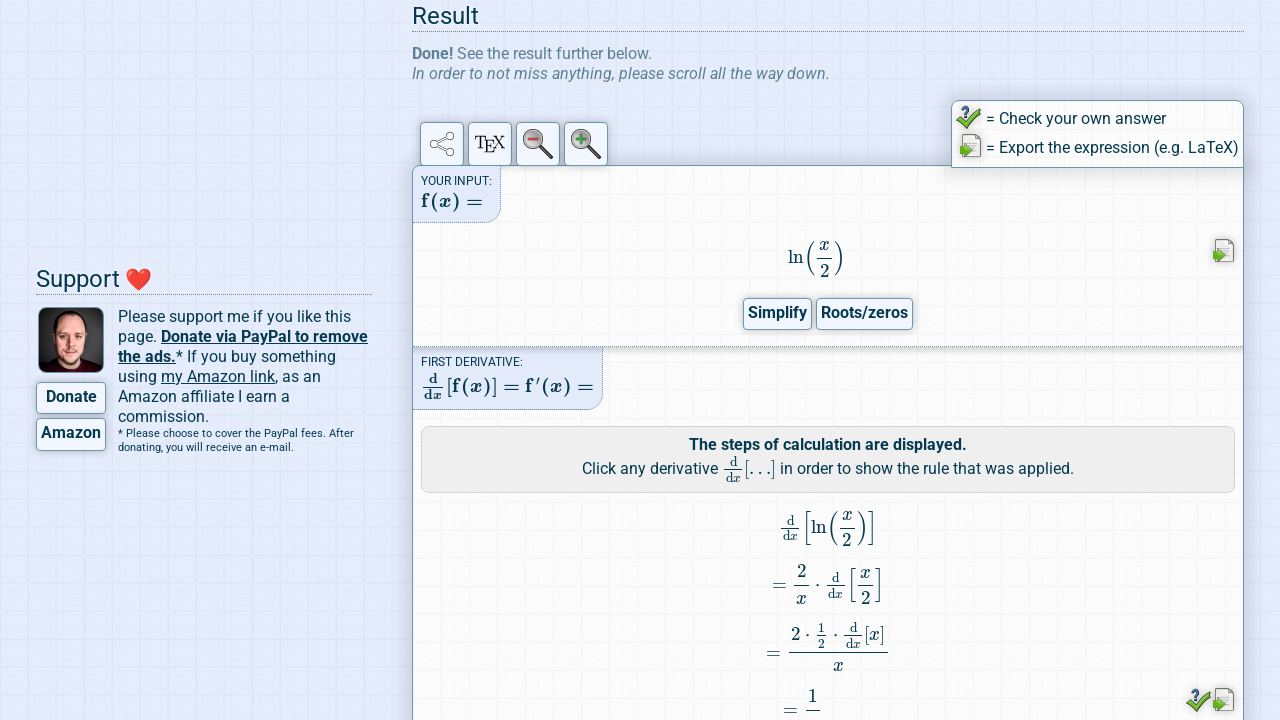

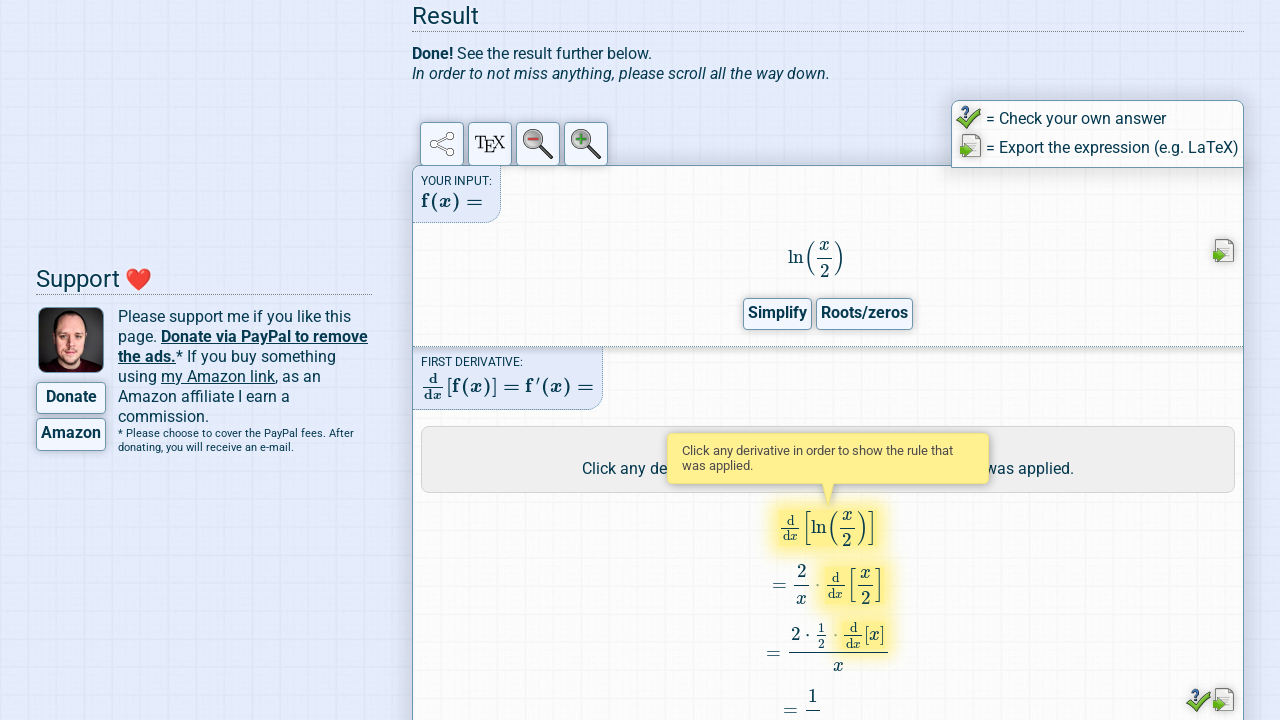